Tests adding a todo item to a sample todo application by entering "Selenium Test" and pressing Enter, then verifying the item appears in the list.

Starting URL: https://lambdatest.github.io/sample-todo-app/

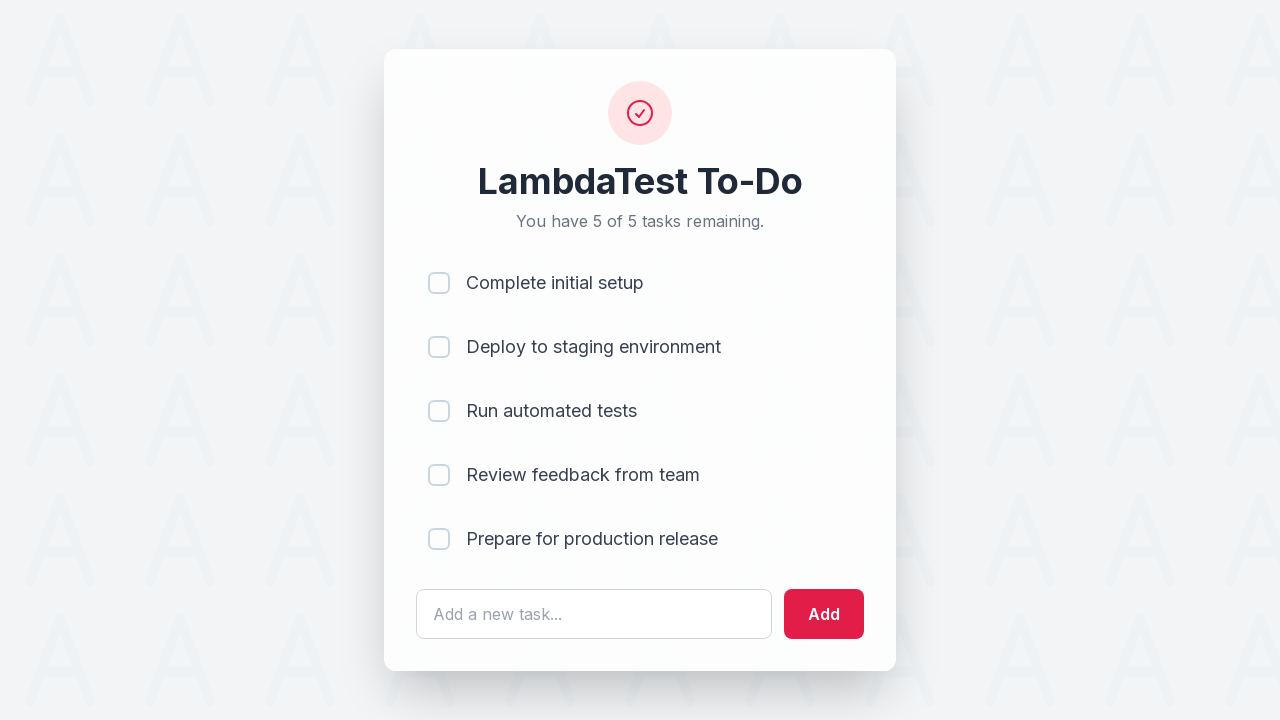

Filled todo input field with 'Selenium Test' on #sampletodotext
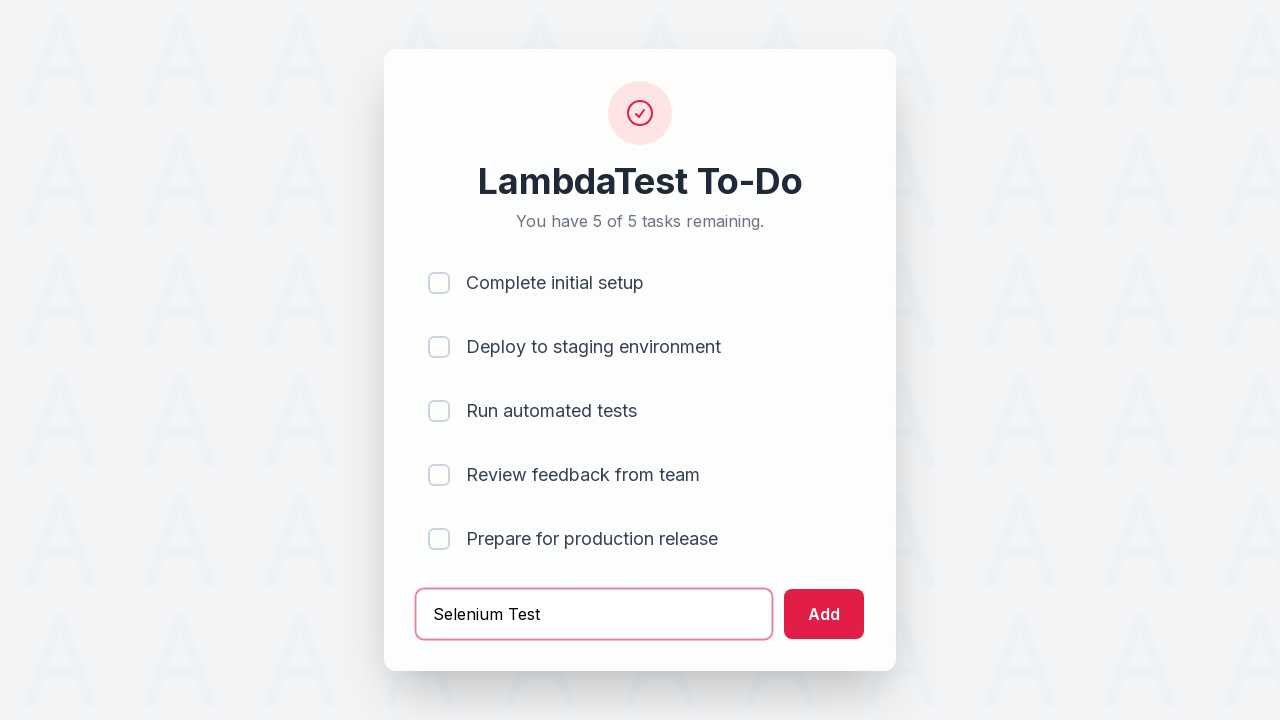

Pressed Enter to add the todo item on #sampletodotext
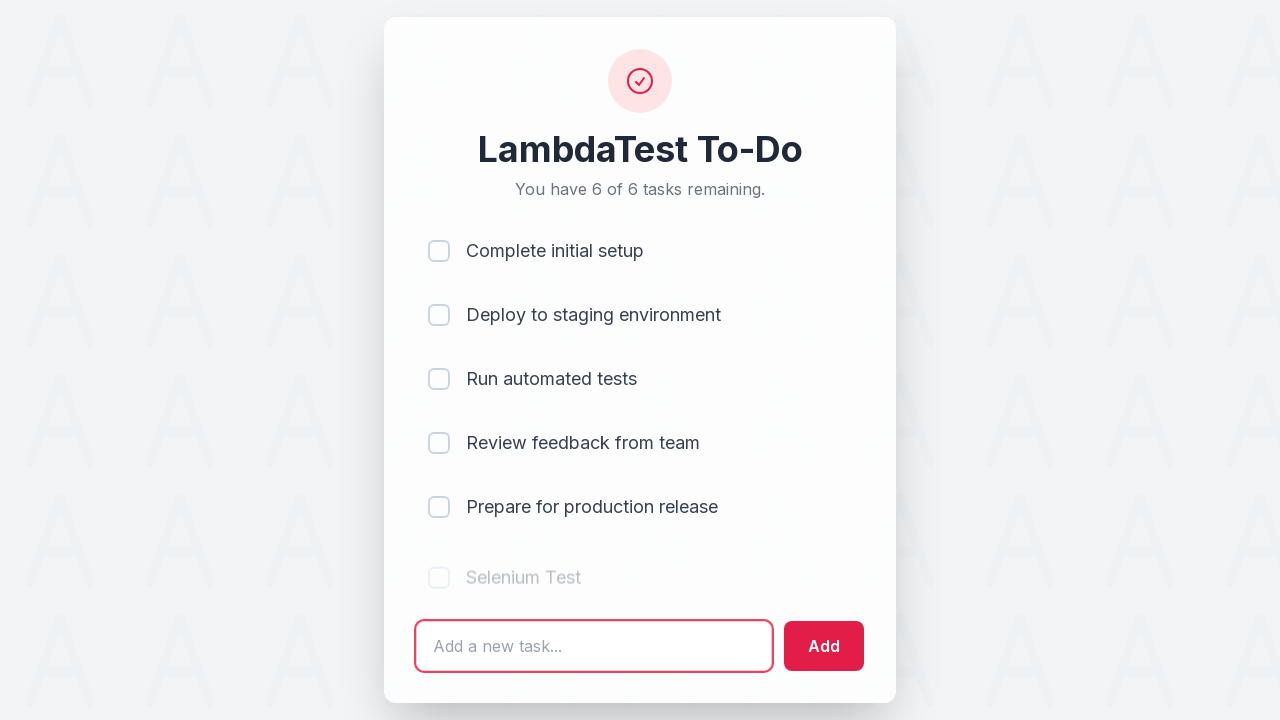

Verified that the todo item appears in the list
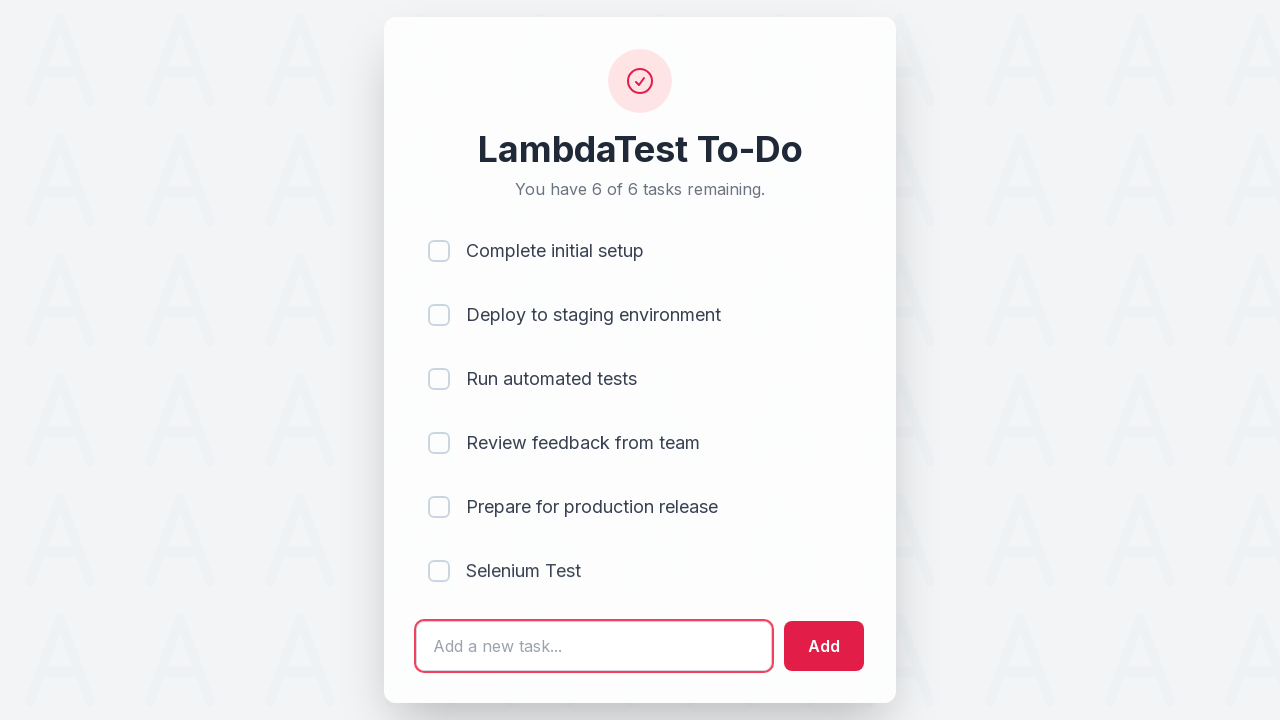

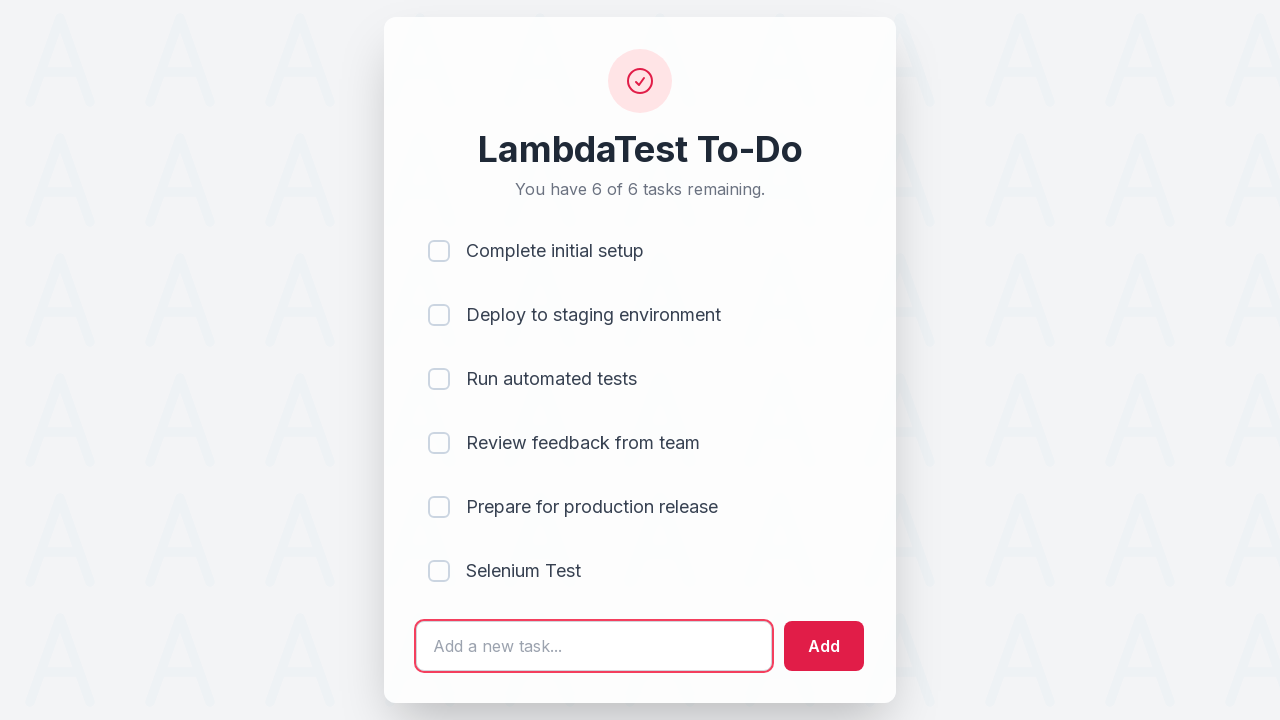